Tests a route/fuel calculator by entering origin city, destination city, fuel price, and fuel consumption values, then clicking the calculate button

Starting URL: https://www.mapeia.com.br/

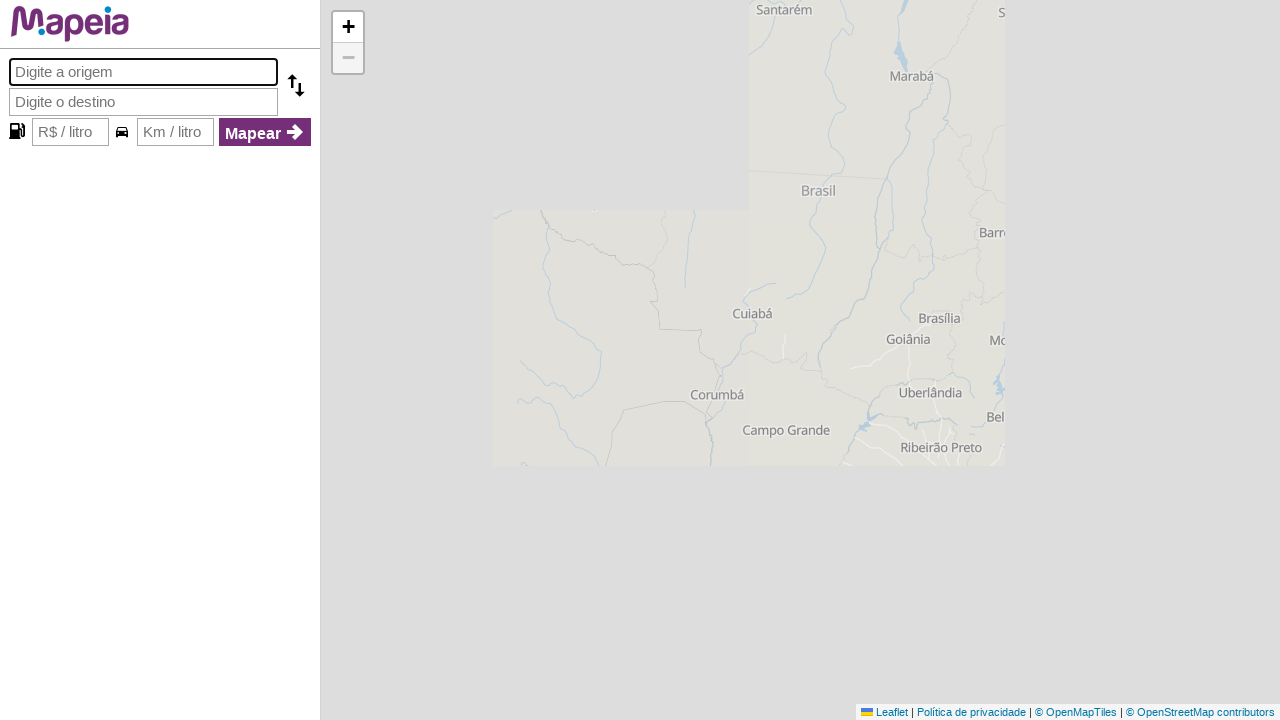

Filled origin field with 'São Paulo' on #origin
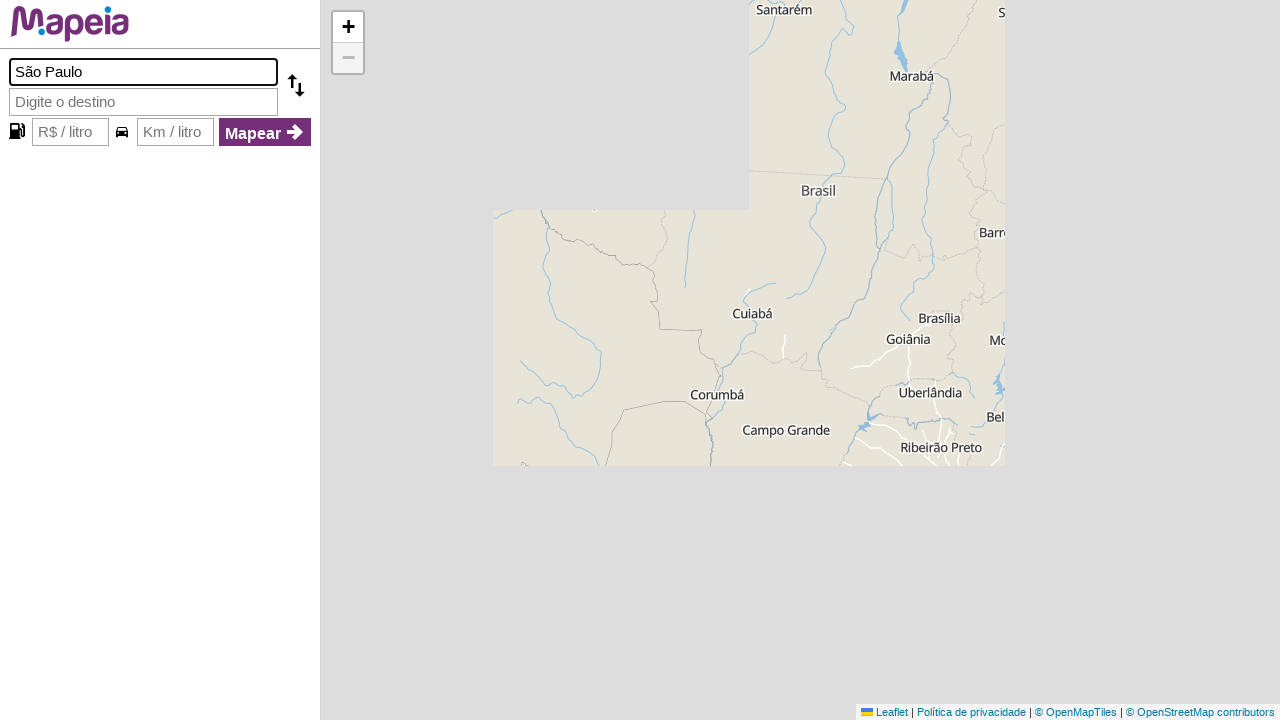

Pressed Enter to confirm origin city on #origin
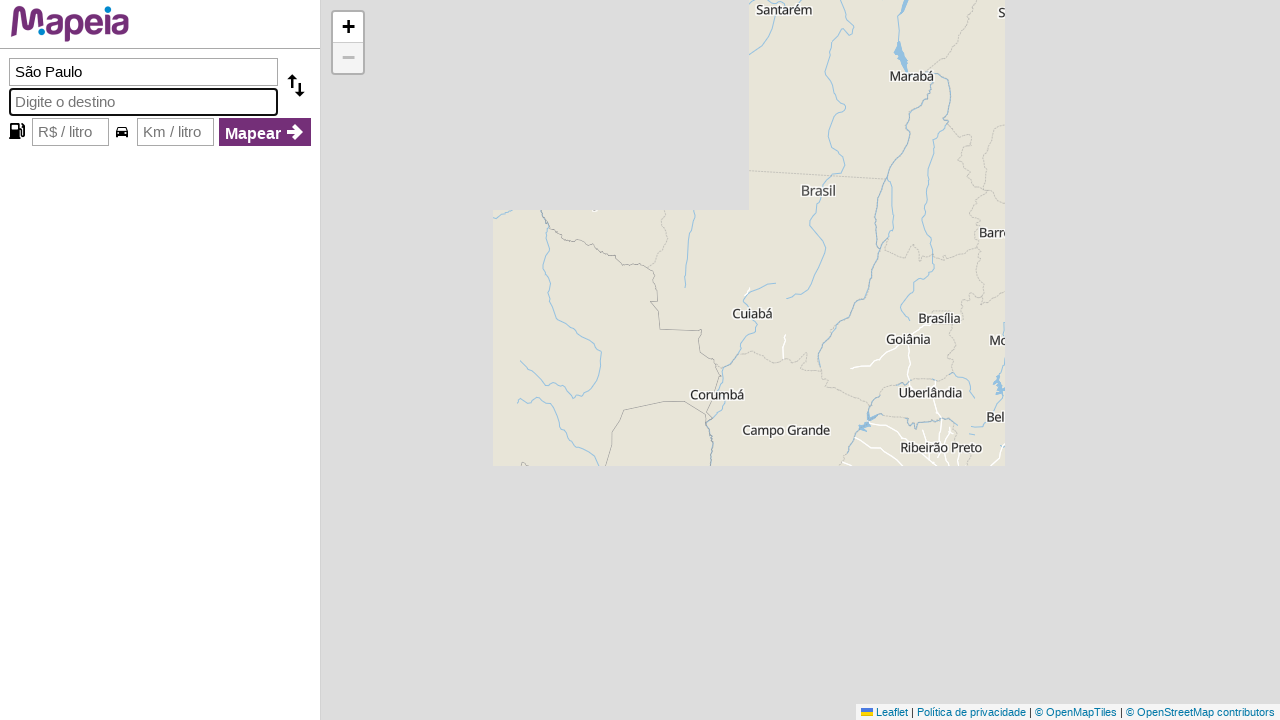

Filled destination field with 'Ceará' on #destination
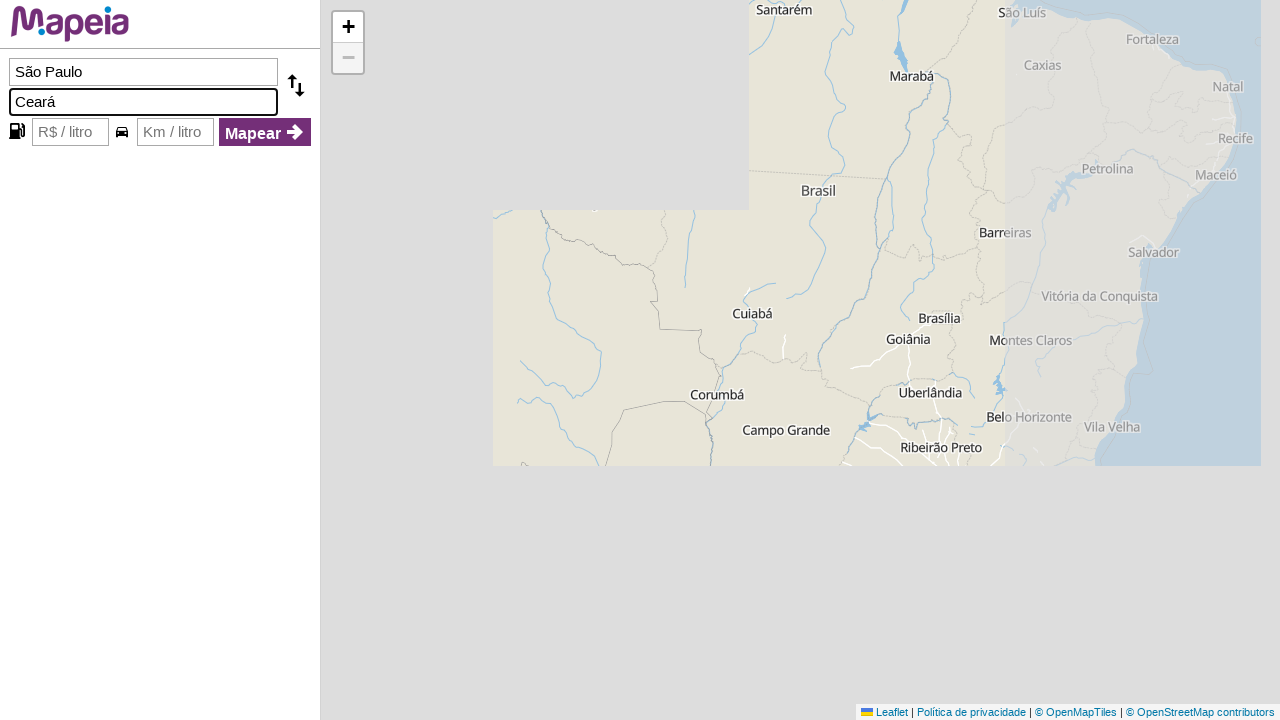

Pressed Enter to confirm destination city on #destination
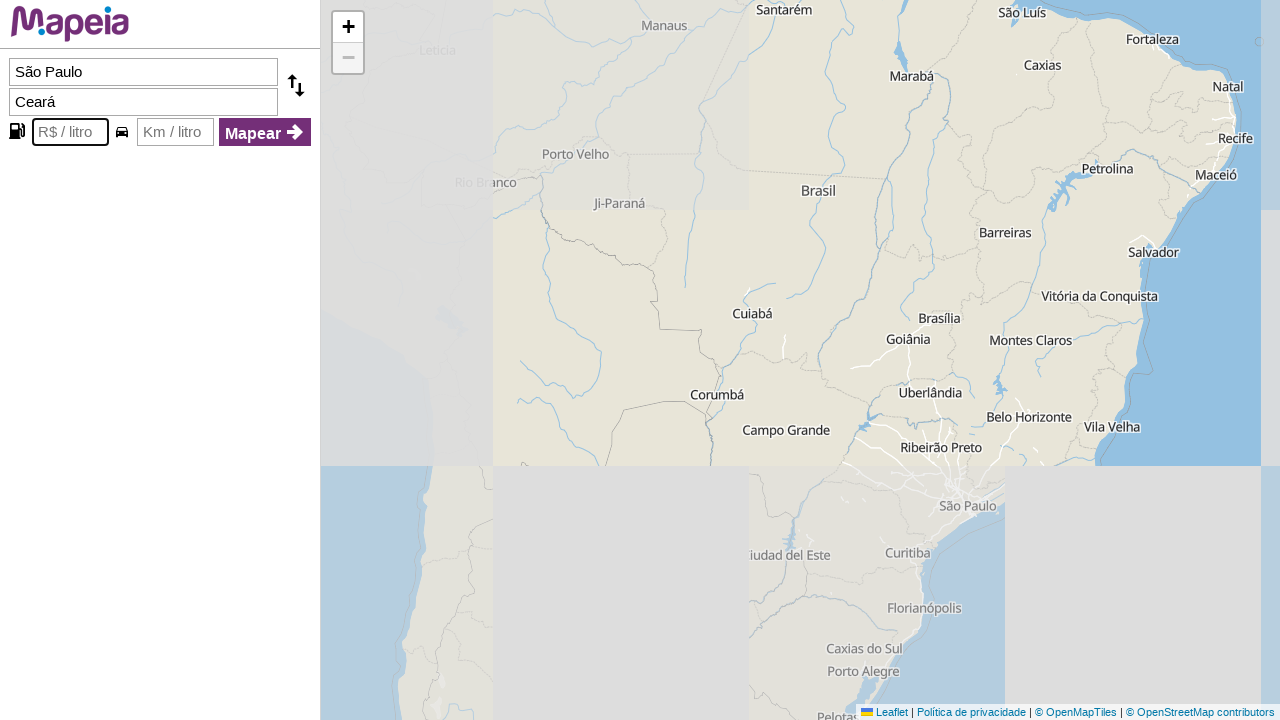

Filled fuel price field with '1.00' on #fuel-price
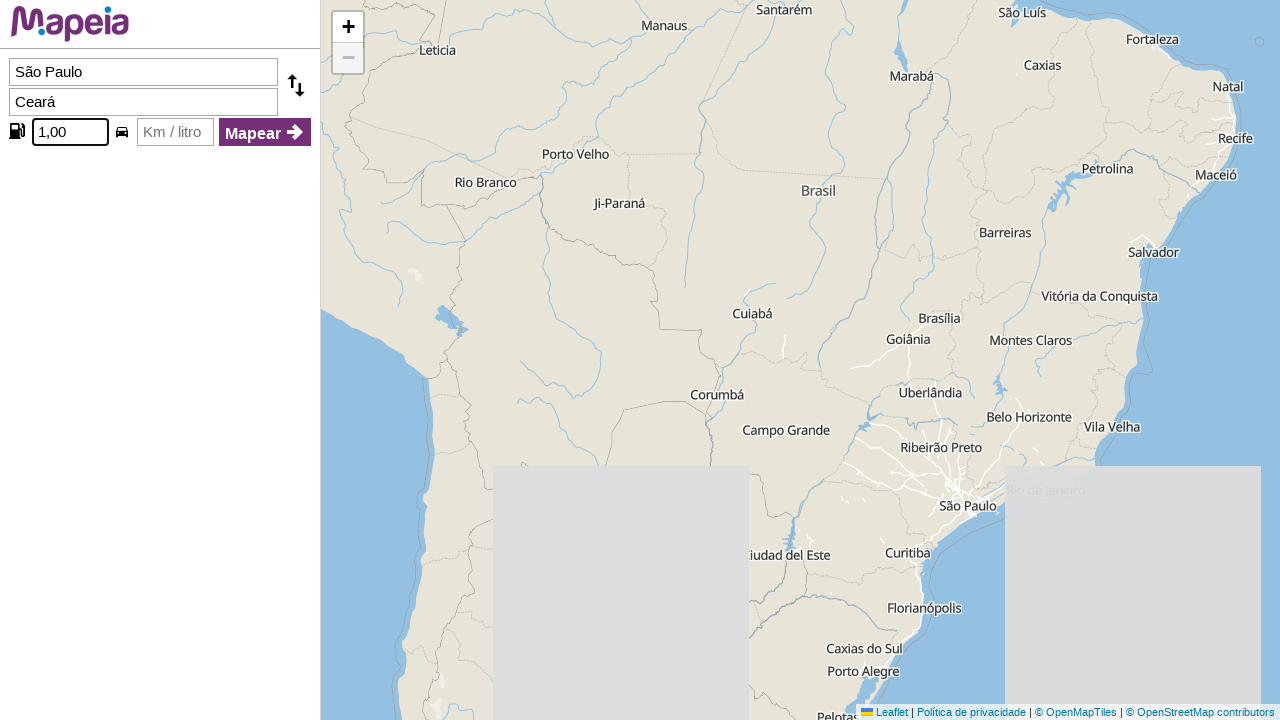

Pressed Enter to confirm fuel price on #fuel-price
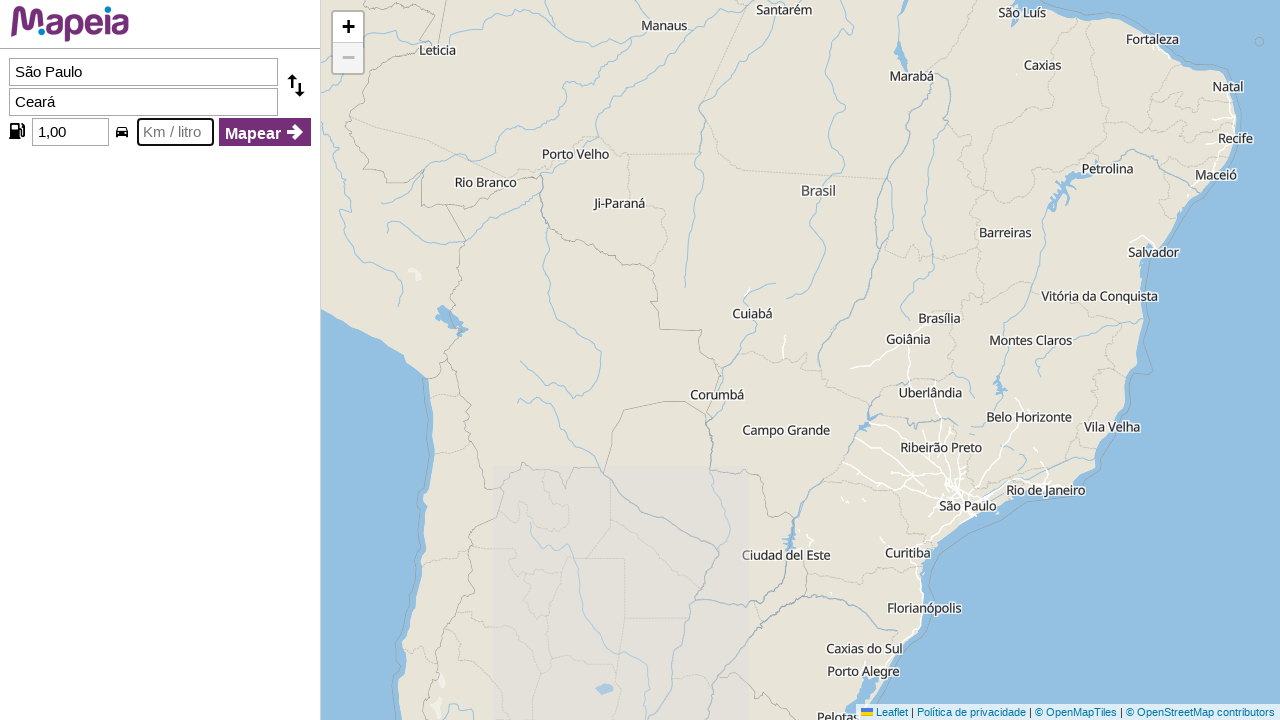

Filled fuel consumption field with '10.00' on #fuel-consumption
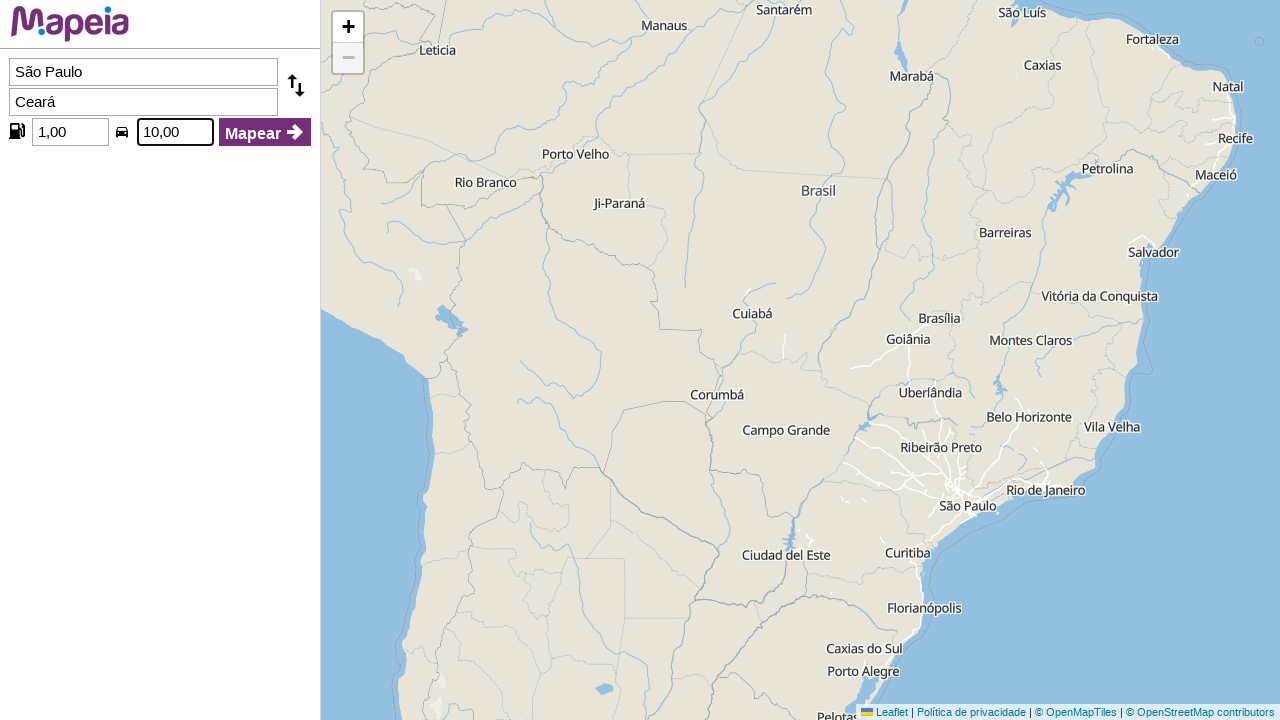

Pressed Enter to confirm fuel consumption on #fuel-consumption
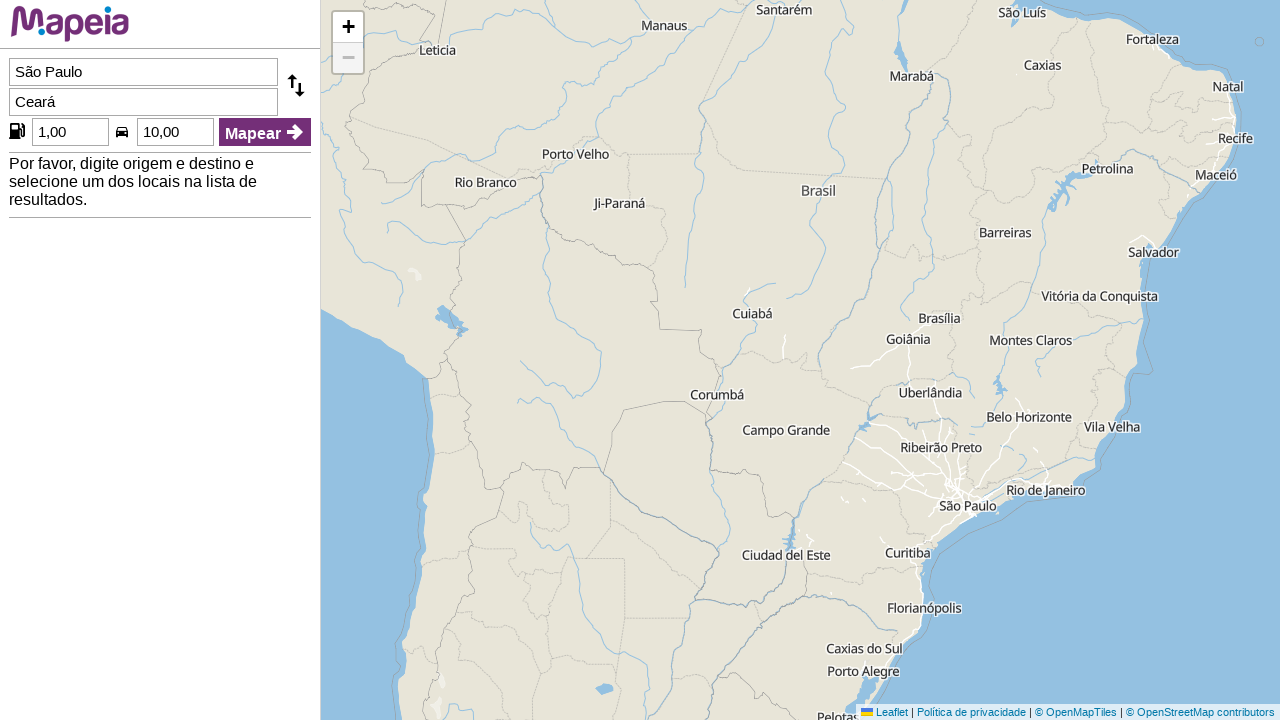

Clicked calculate button to compute route and fuel costs at (265, 132) on #calc
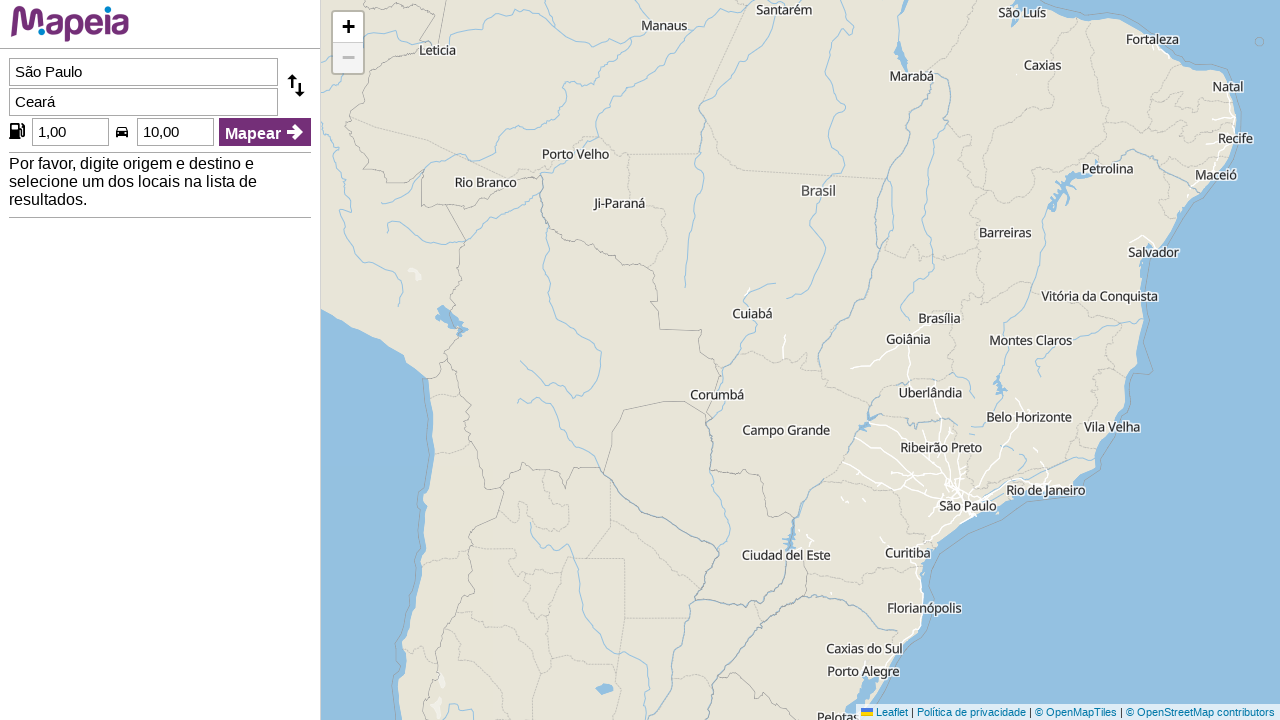

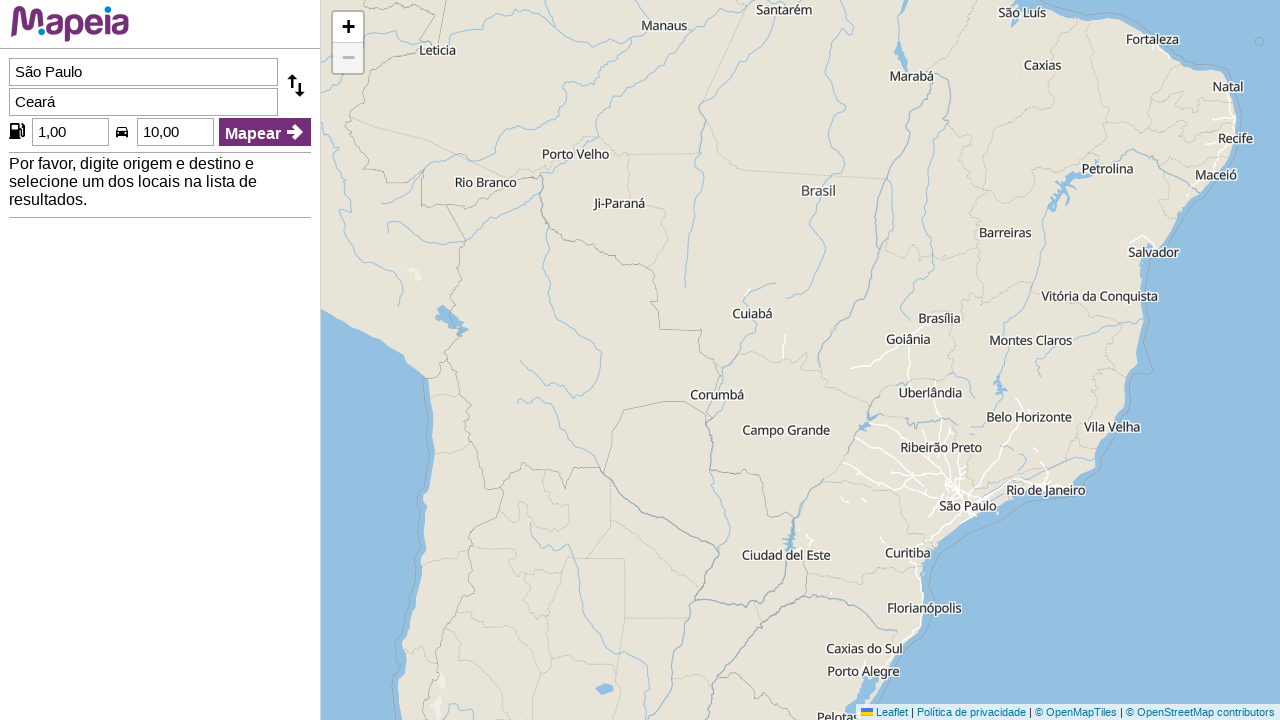